Tests that browser back button works correctly with filter navigation

Starting URL: https://demo.playwright.dev/todomvc

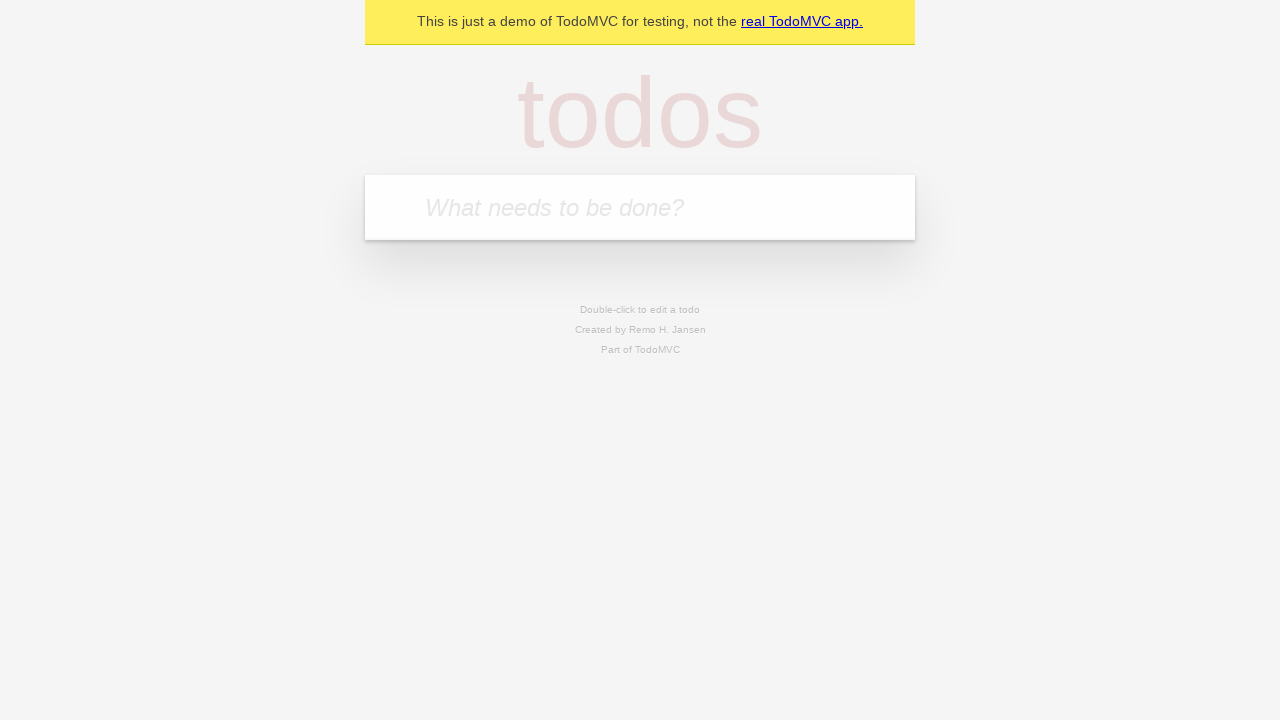

Filled new todo field with 'buy some cheese' on .new-todo
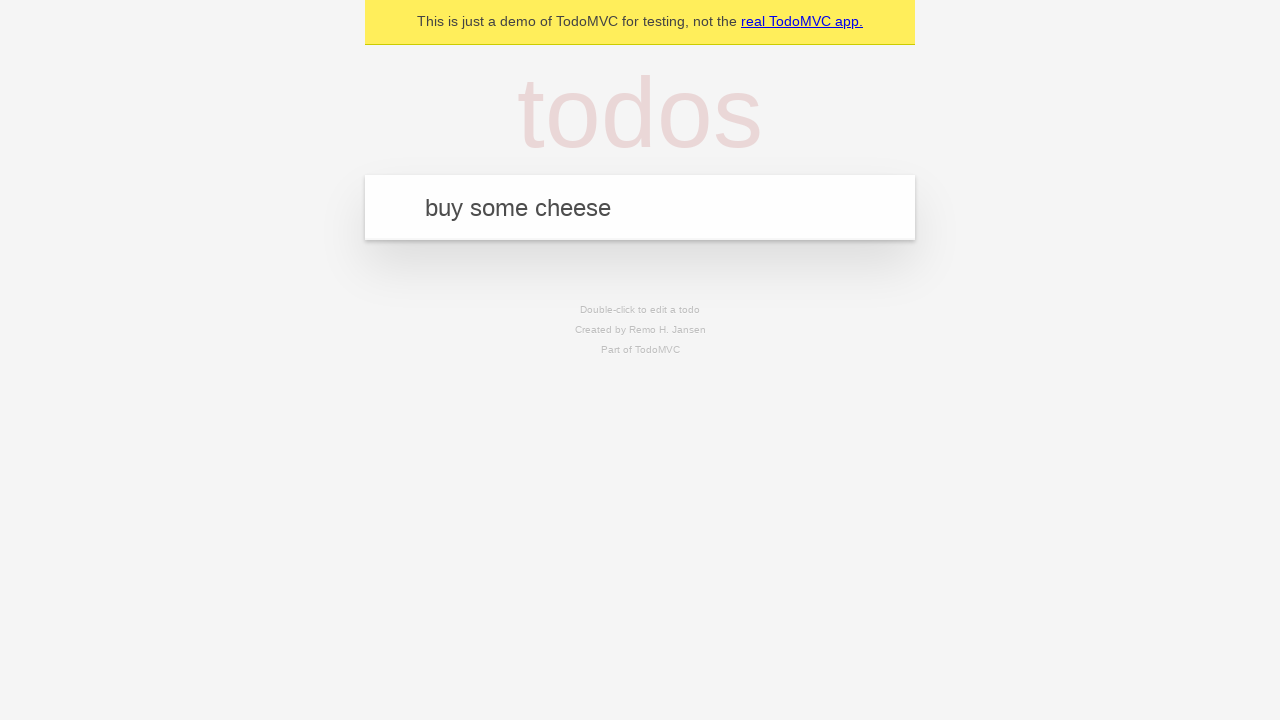

Pressed Enter to create first todo on .new-todo
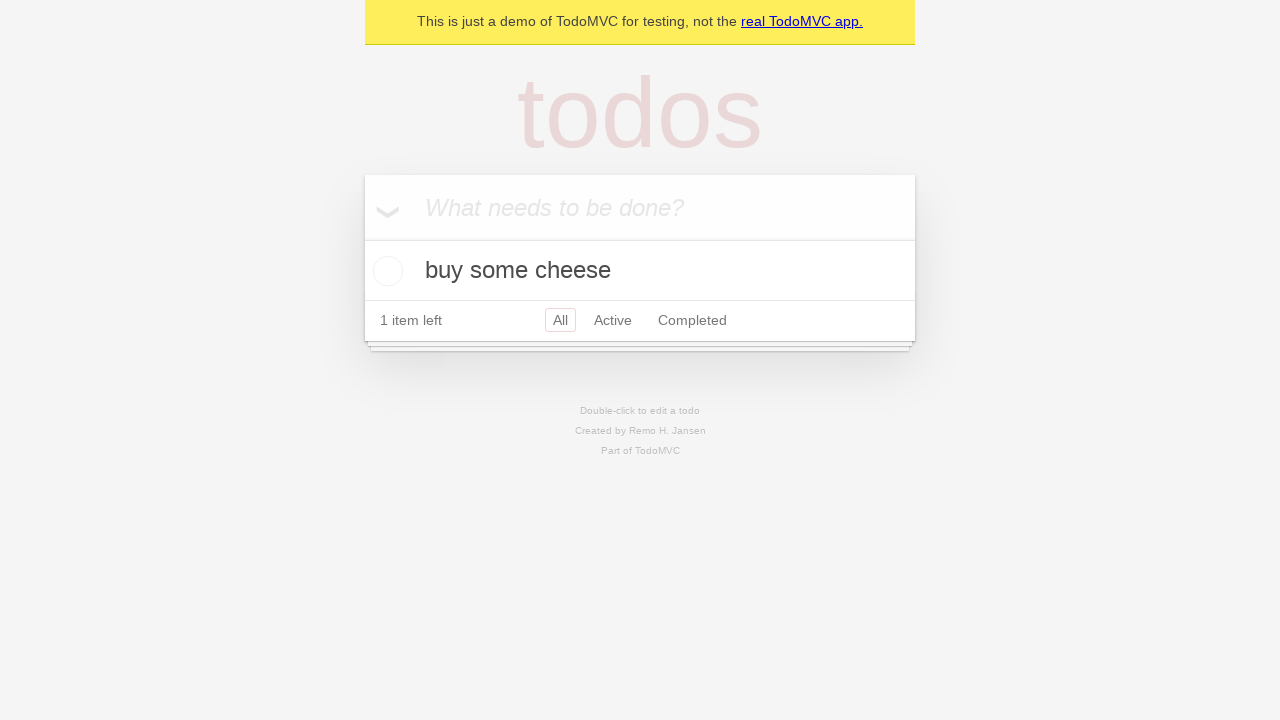

Filled new todo field with 'feed the cat' on .new-todo
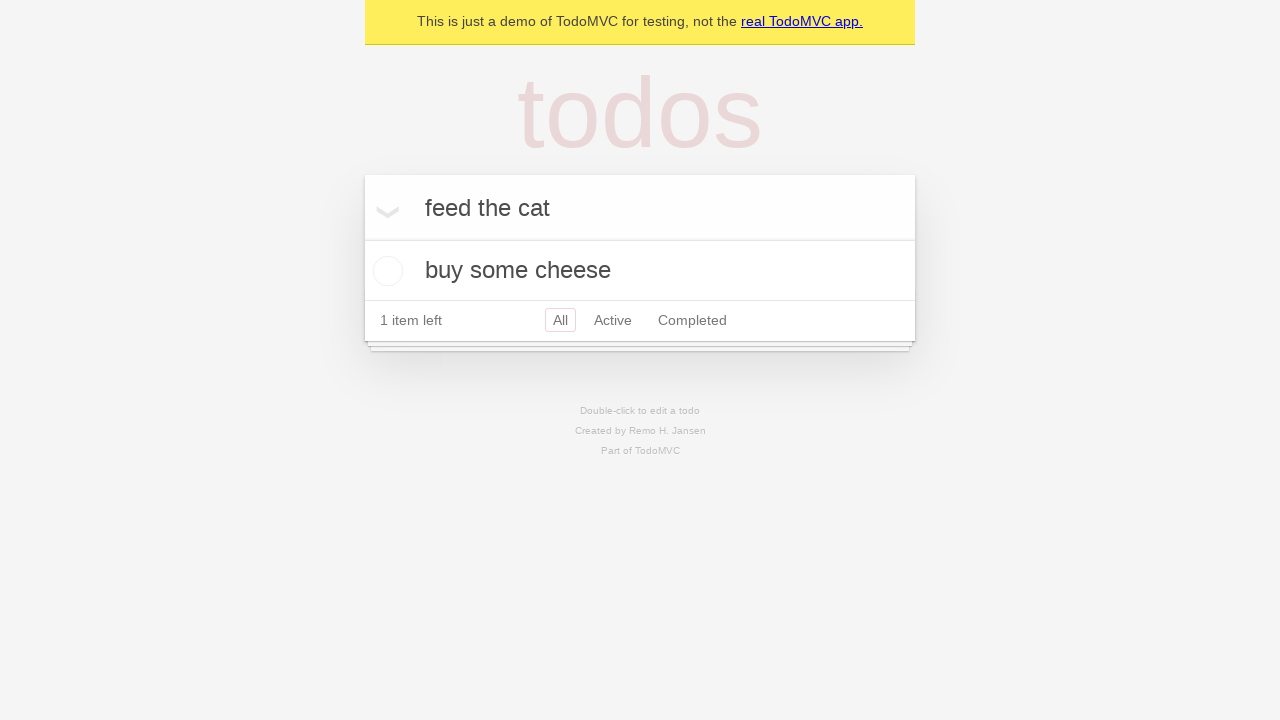

Pressed Enter to create second todo on .new-todo
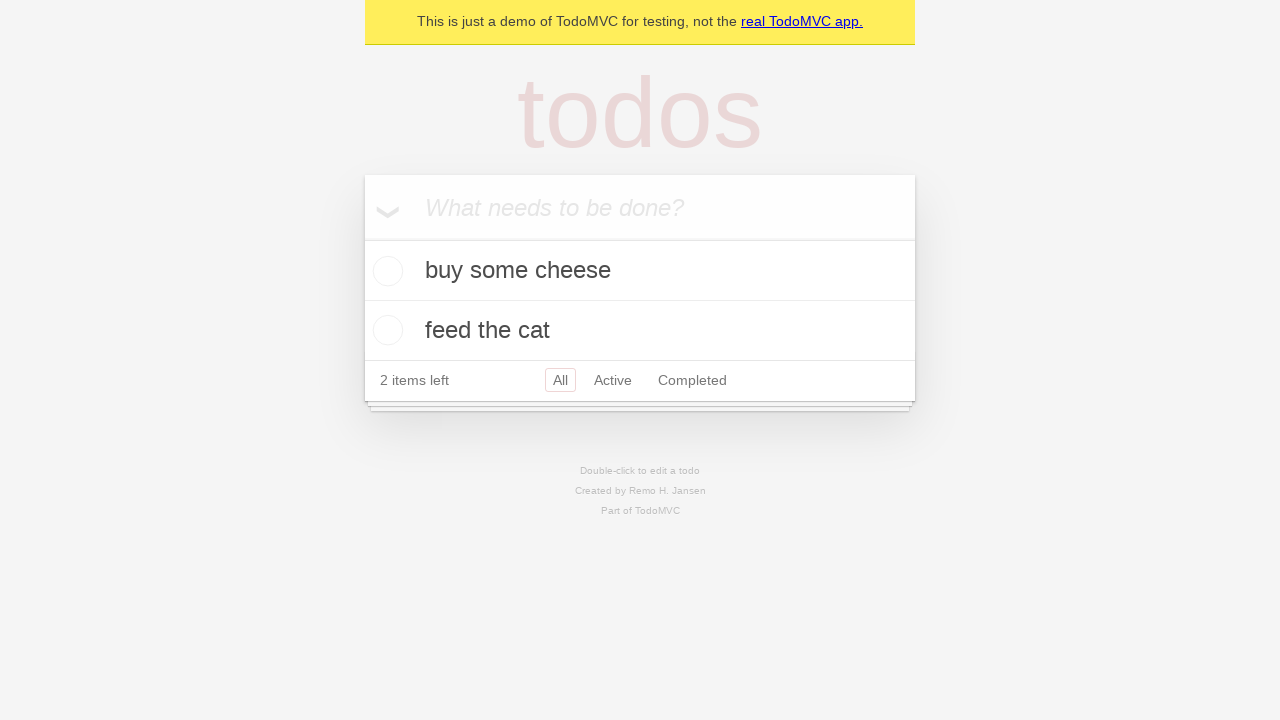

Filled new todo field with 'book a doctors appointment' on .new-todo
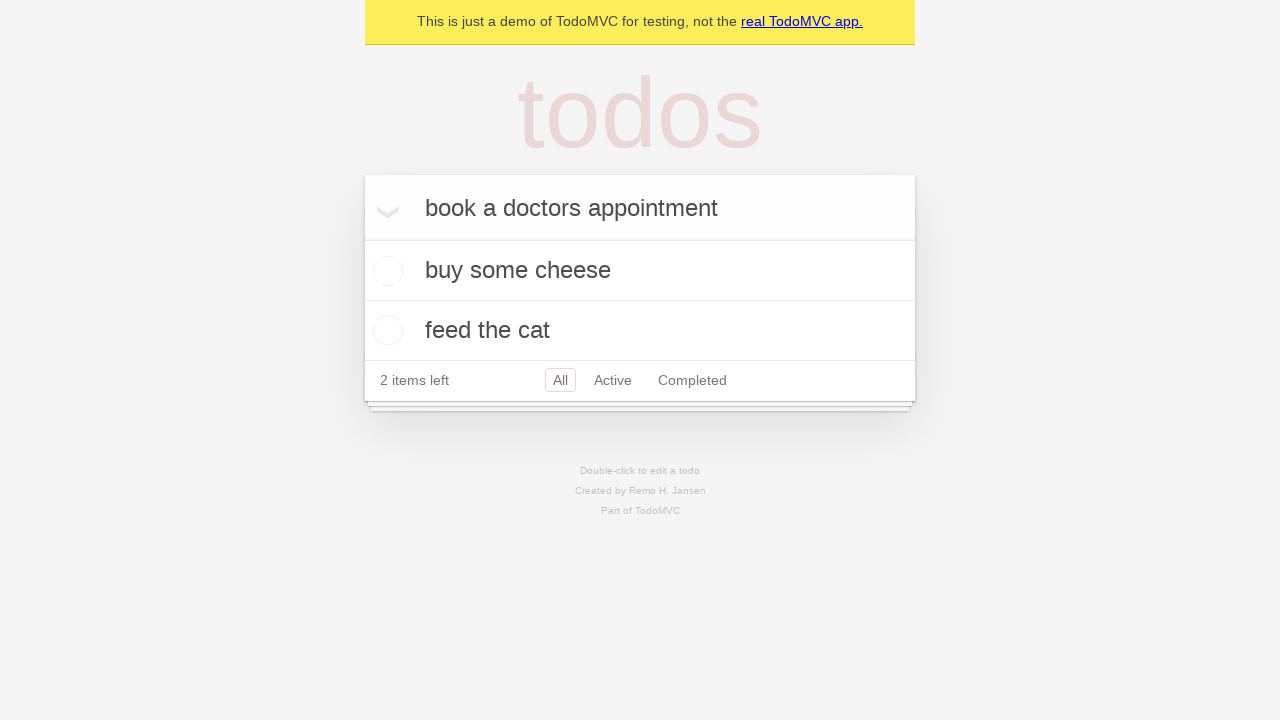

Pressed Enter to create third todo on .new-todo
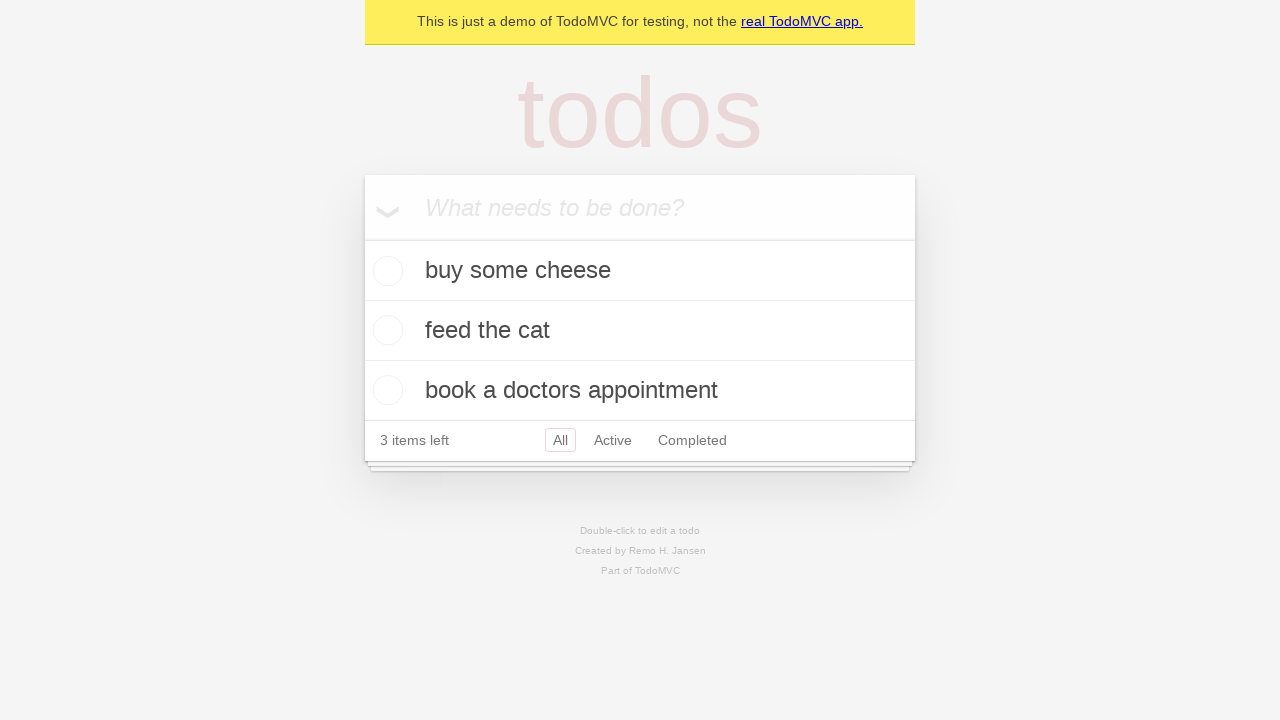

Checked the second todo as completed at (385, 330) on .todo-list li .toggle >> nth=1
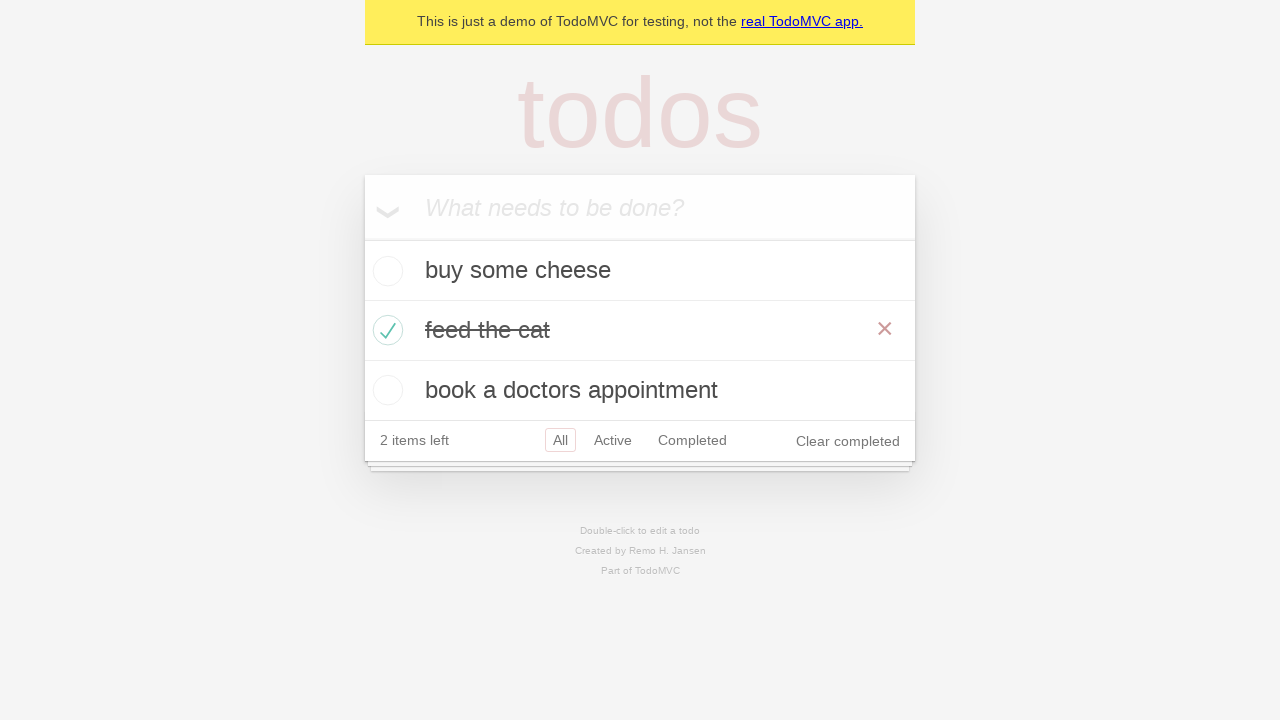

Clicked 'All' filter to show all todos at (560, 440) on .filters >> text=All
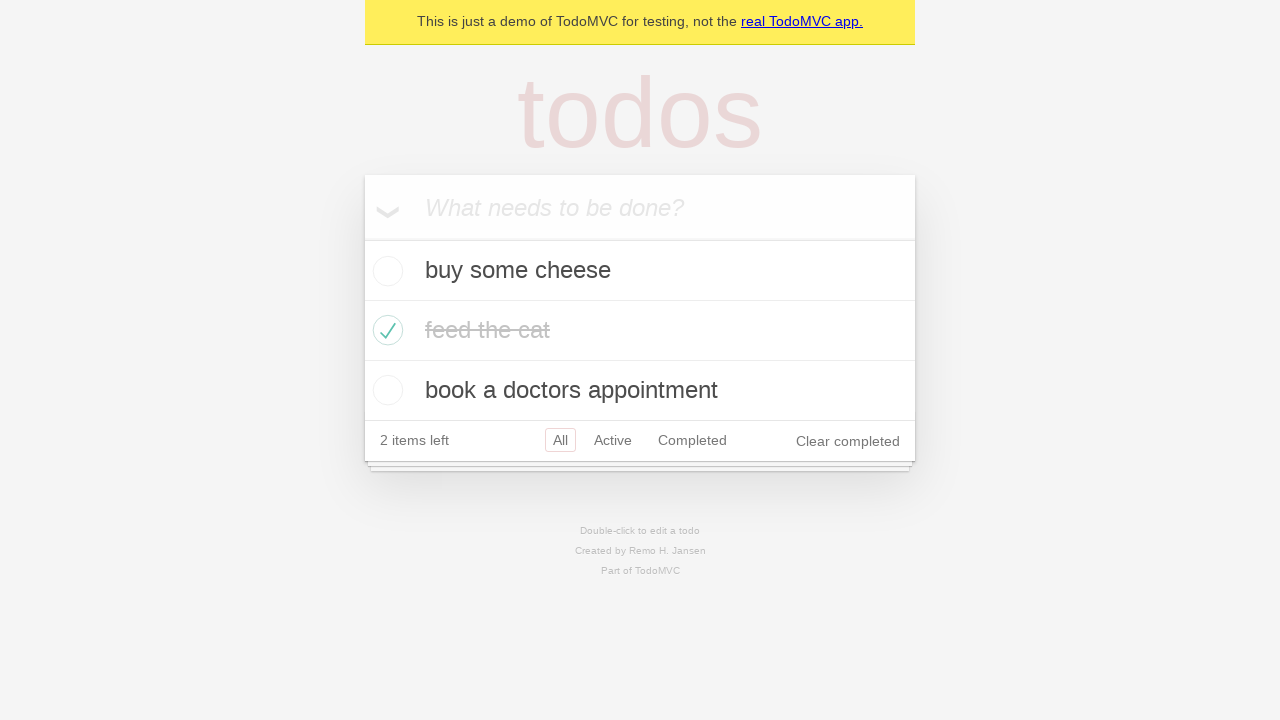

Clicked 'Active' filter to show active todos only at (613, 440) on .filters >> text=Active
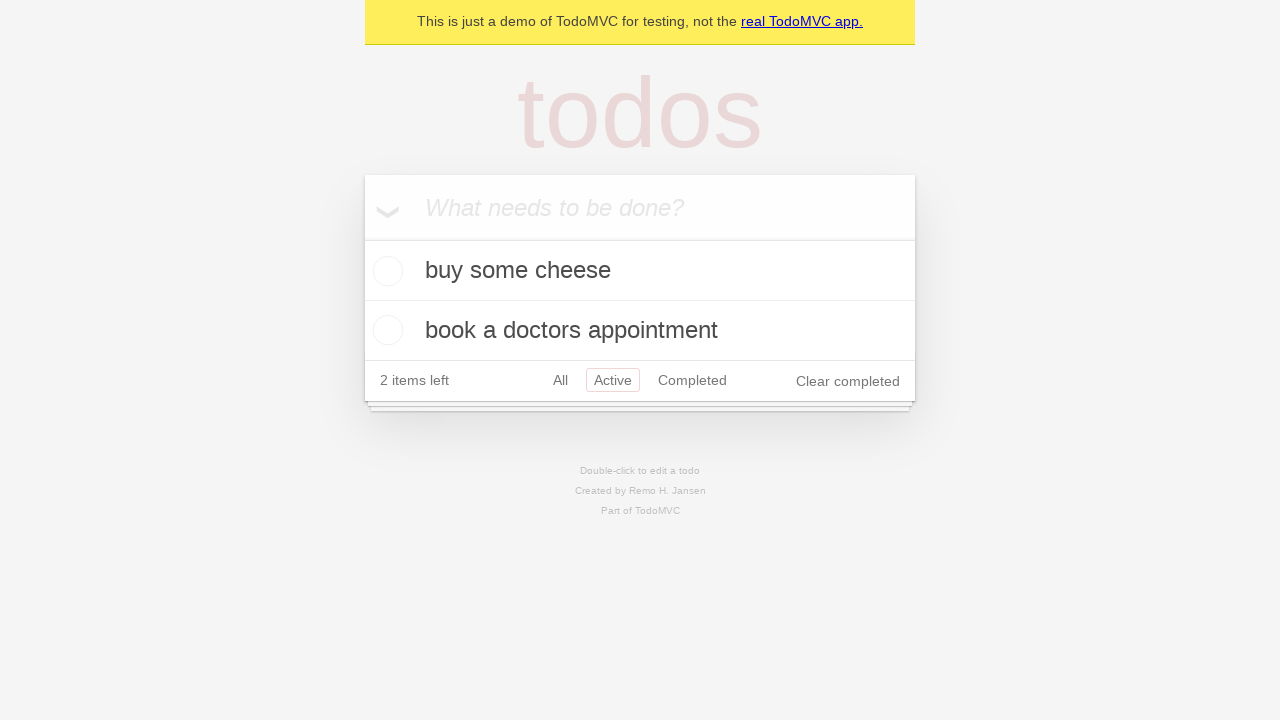

Clicked 'Completed' filter to show completed todos only at (692, 380) on .filters >> text=Completed
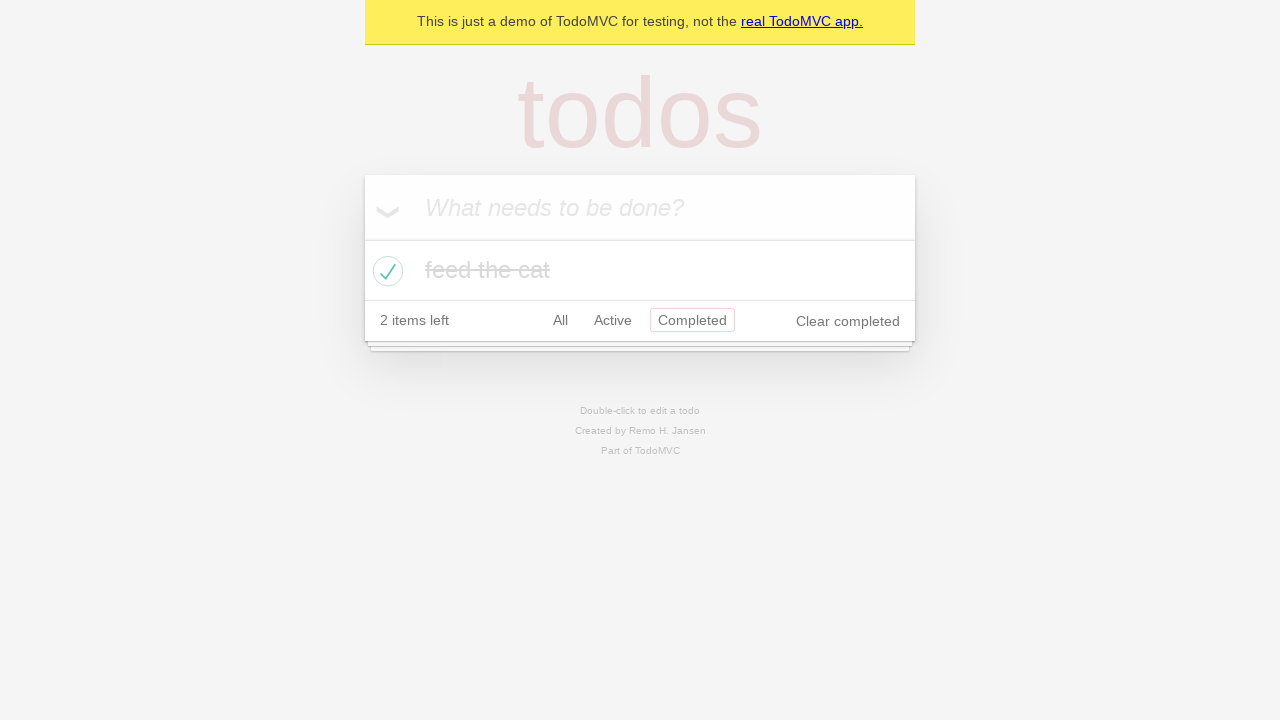

Navigated back to Active filter view
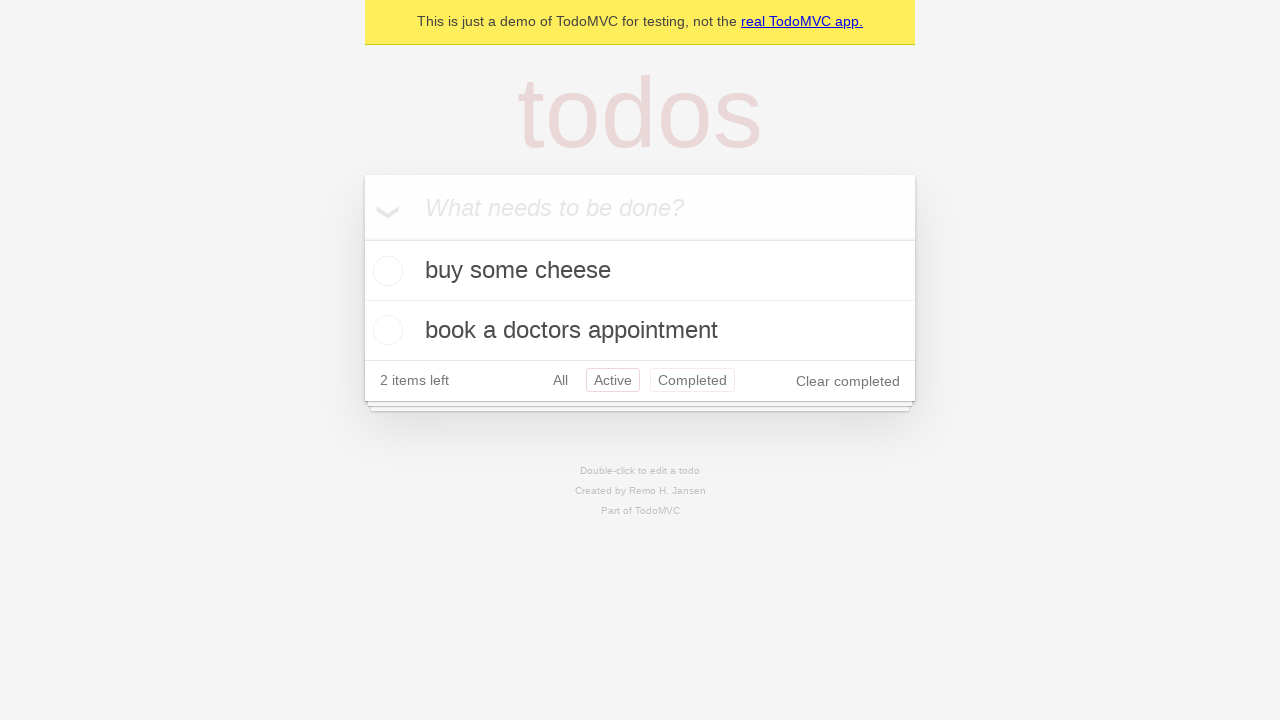

Navigated back to All filter view
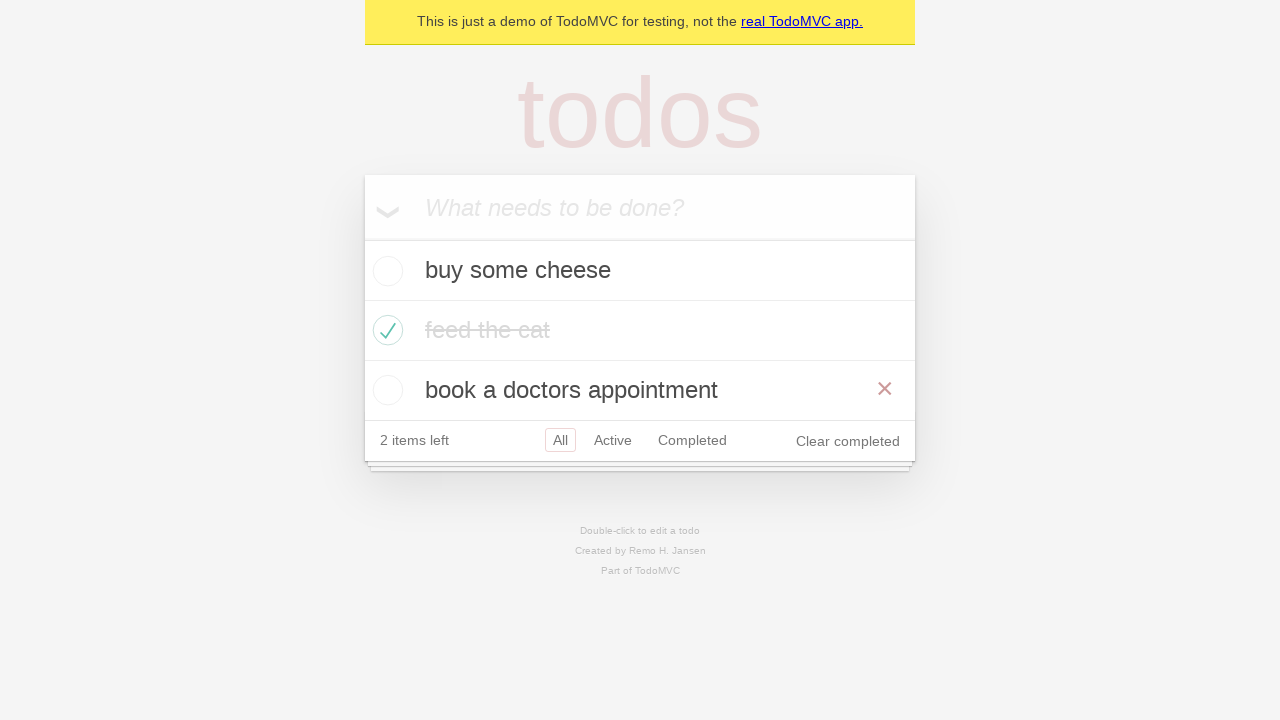

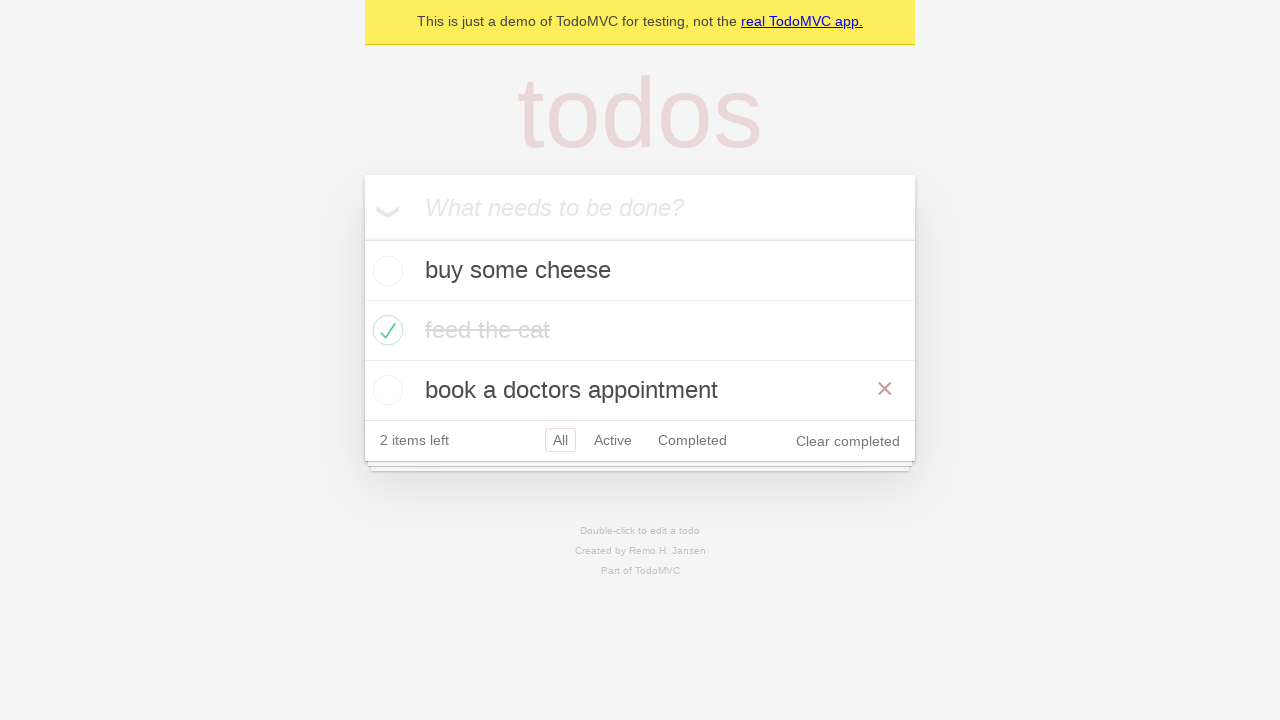